Tests input functionality by clicking on Inputs link, filling a number input field, and retrieving the input value

Starting URL: https://practice.cydeo.com/

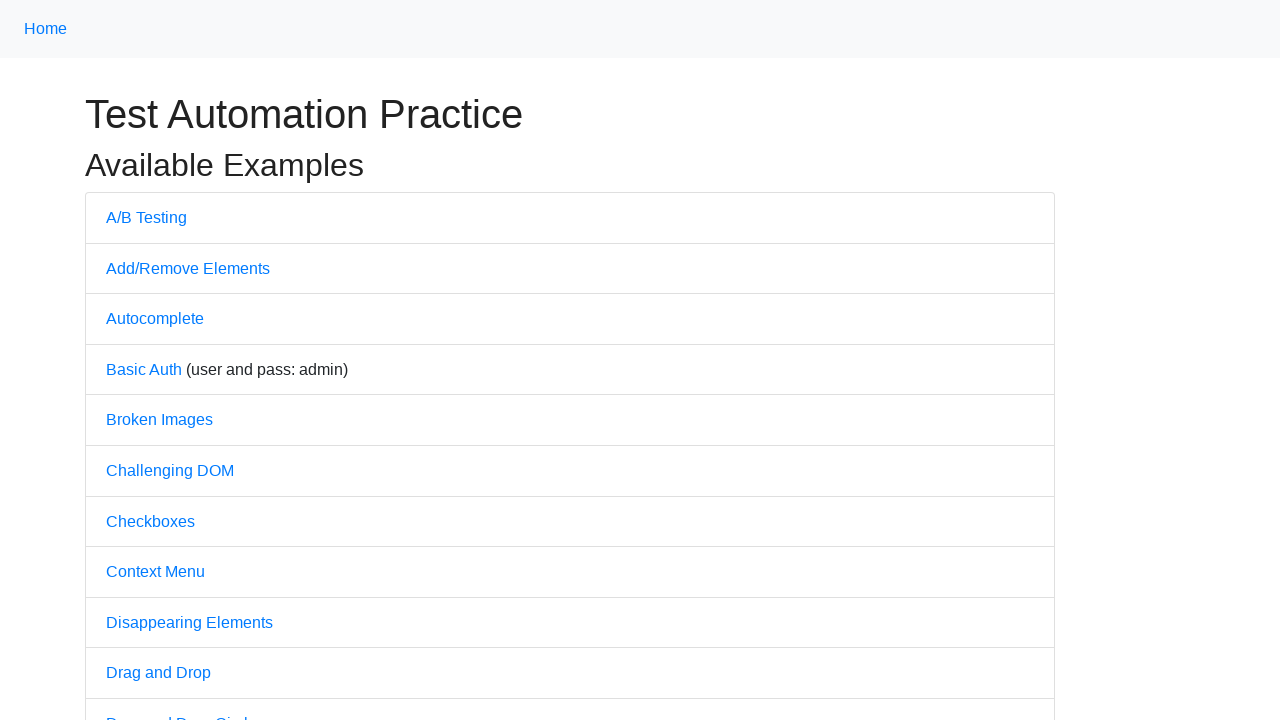

Clicked on Inputs link at (128, 361) on internal:text="Inputs"i
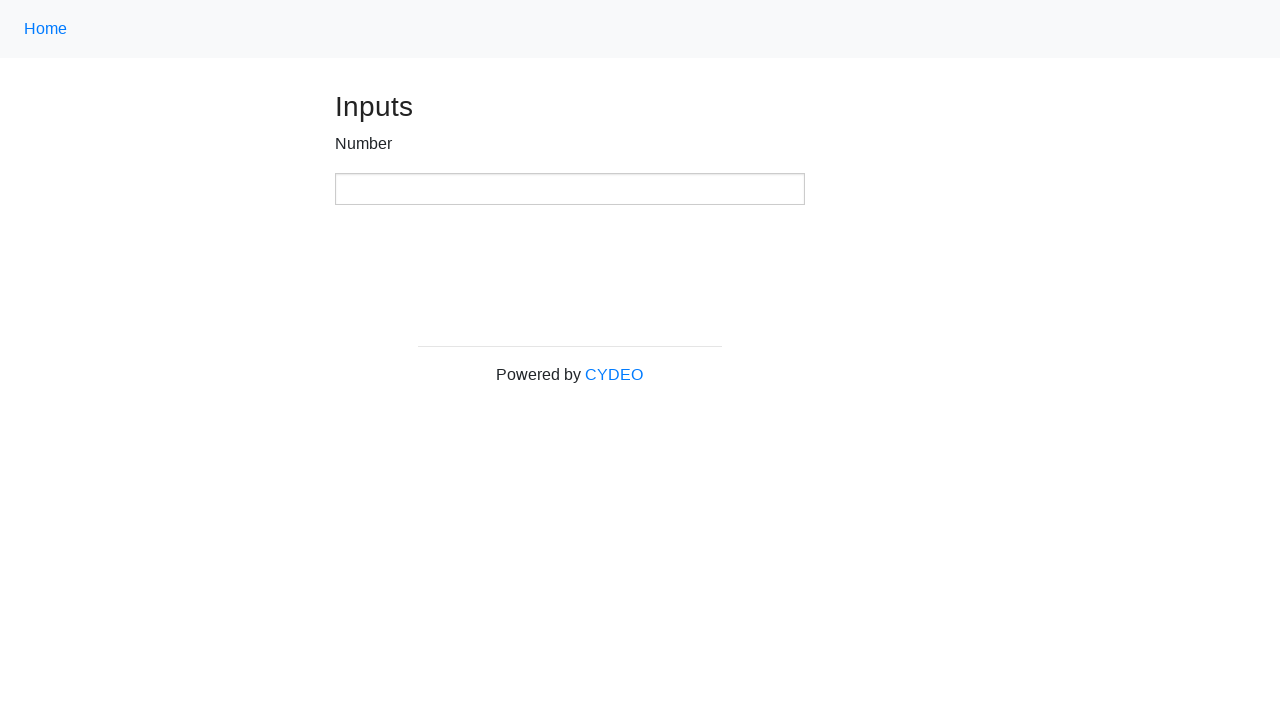

Filled number input field with '123' on xpath=//input[@type='number']
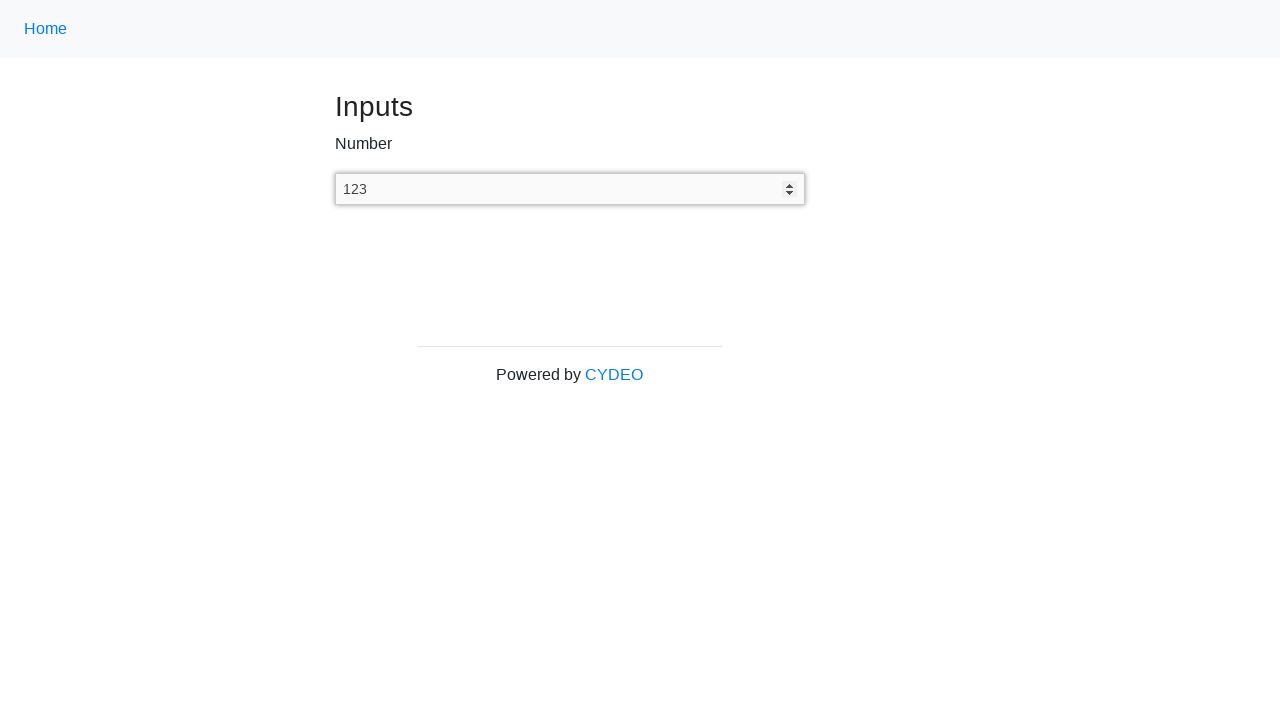

Retrieved input value: 123
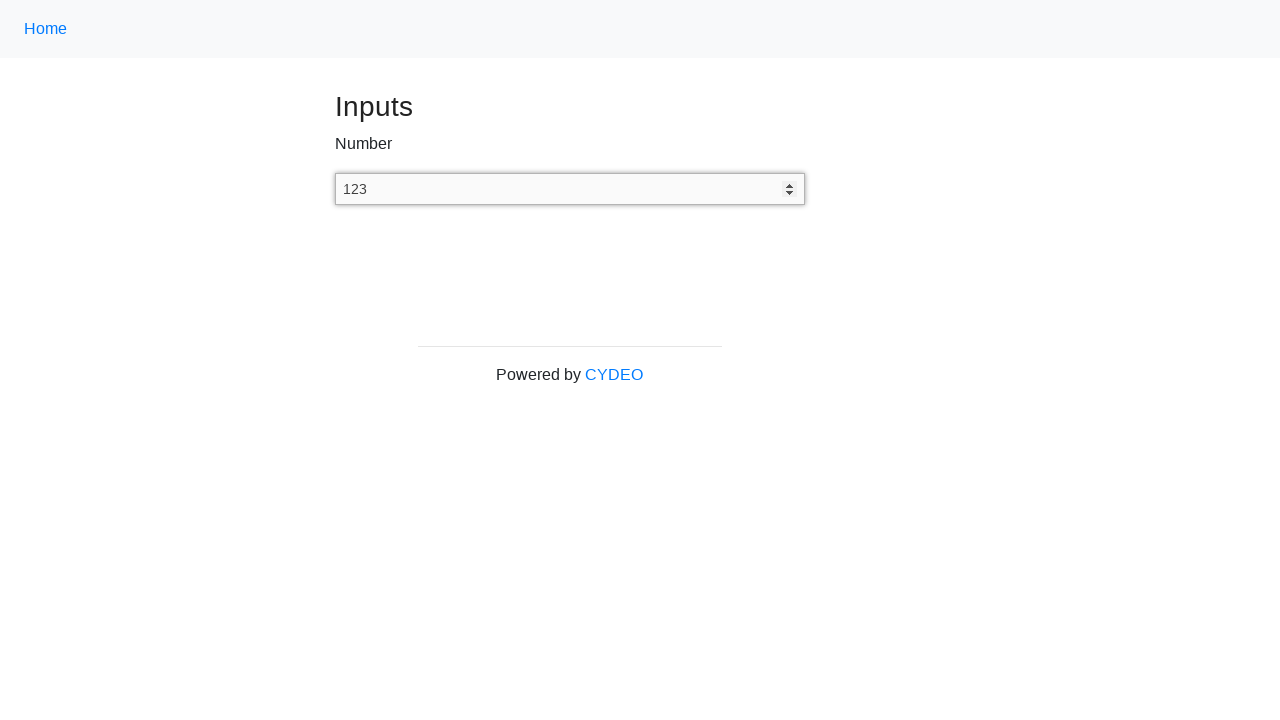

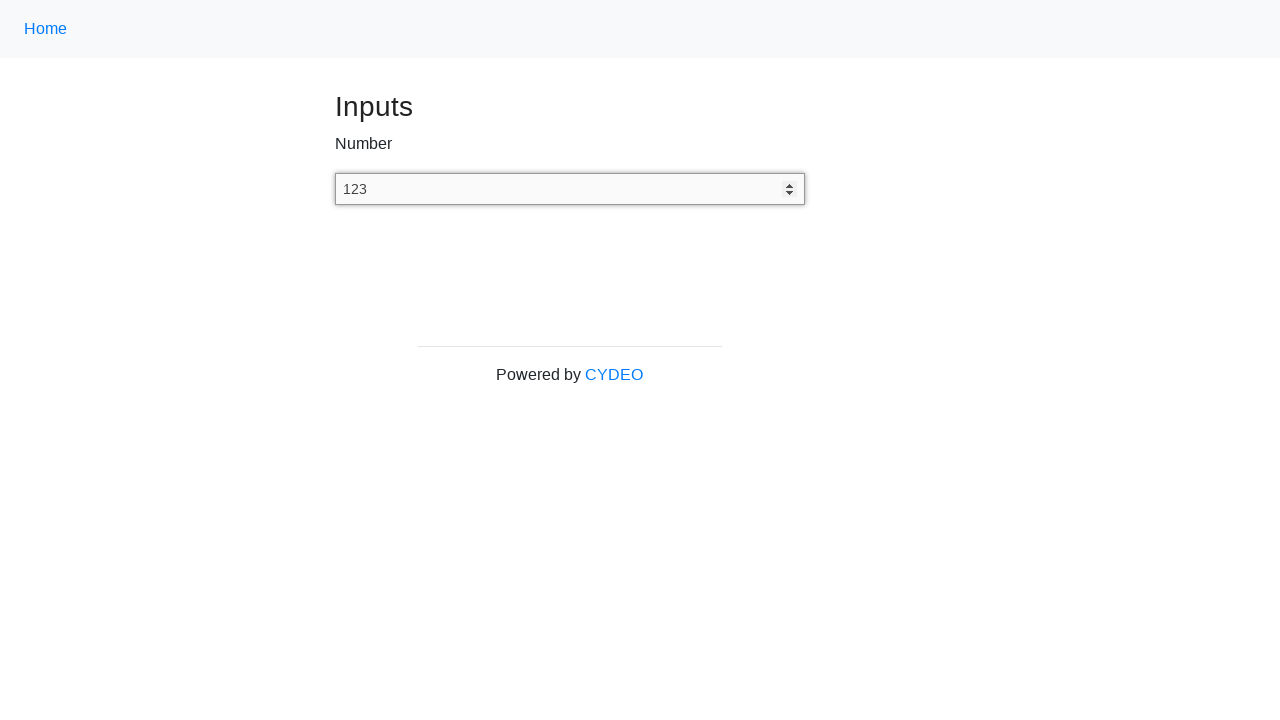